Tests CSS selectors including by ID, class, attribute value, and partial attribute value to fill form fields

Starting URL: https://formy-project.herokuapp.com/form

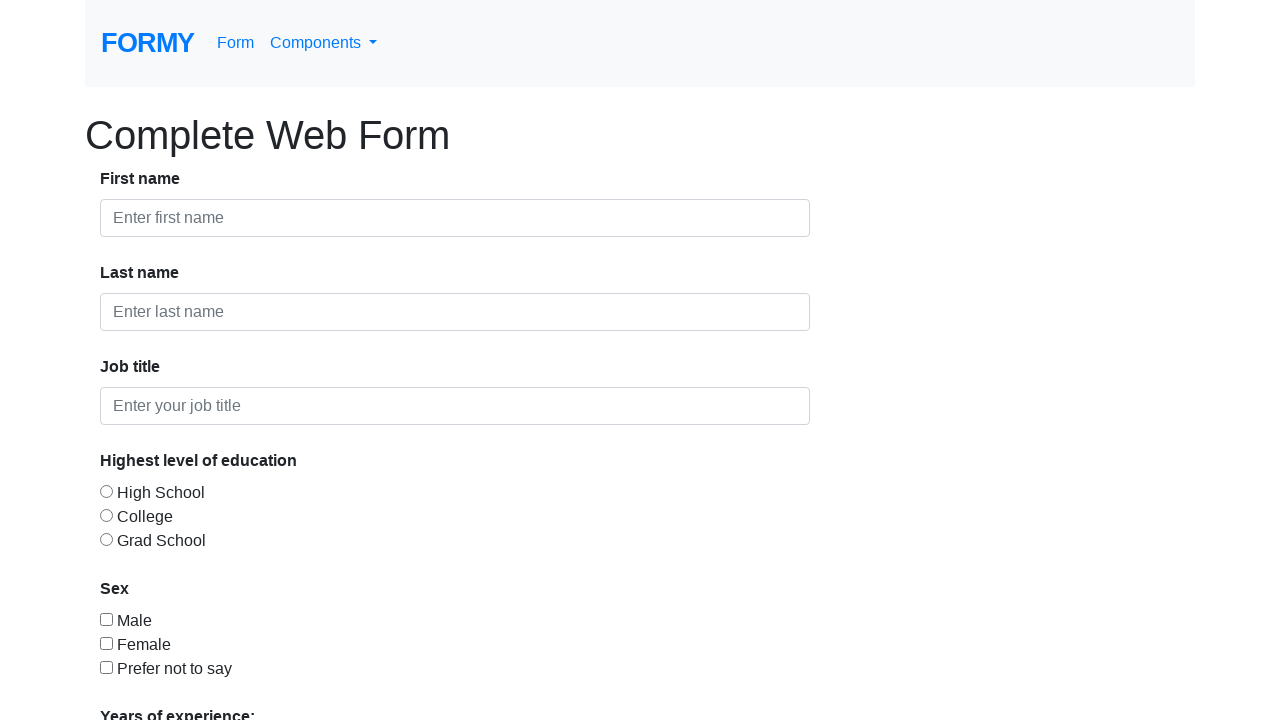

Filled first name field with 'Popa' using ID selector on #first-name
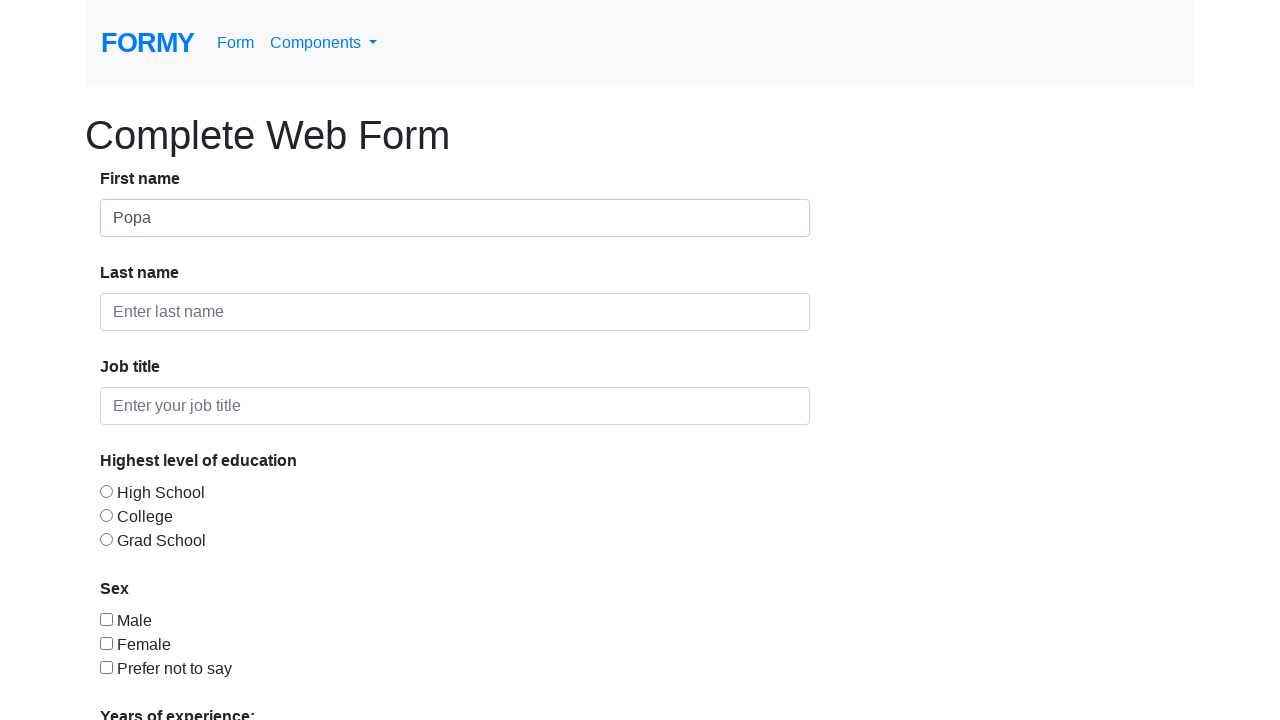

Filled form field with 'Georgian' using class selector on .form-control >> nth=0
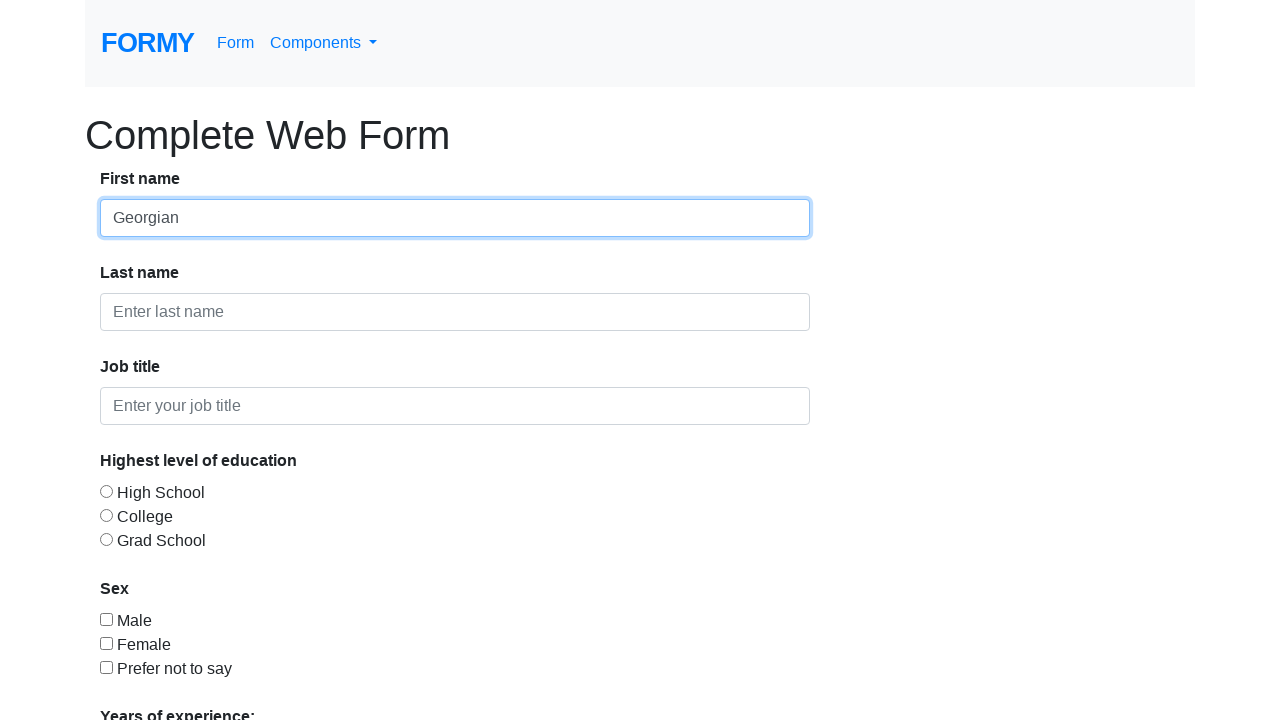

Filled job title field with 'QA' using attribute value selector on [placeholder='Enter your job title']
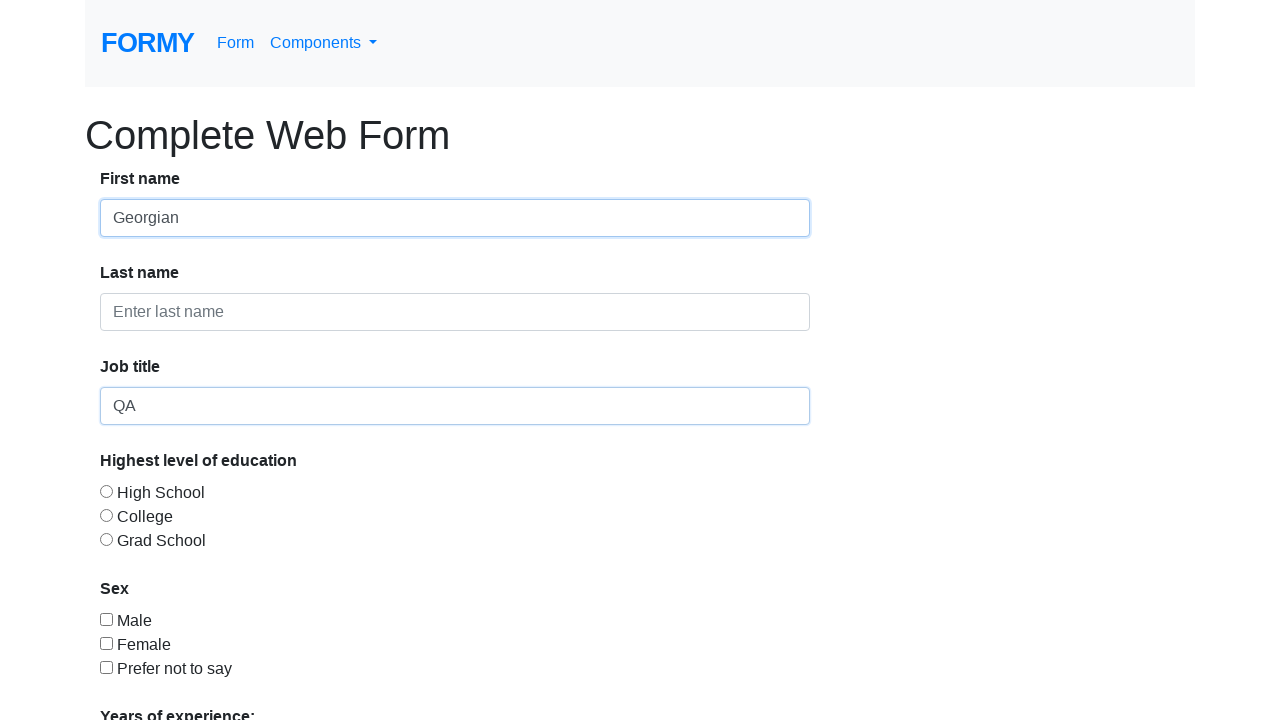

Filled field with 'Maria' using partial attribute match selector on *[placeholder*='first name']
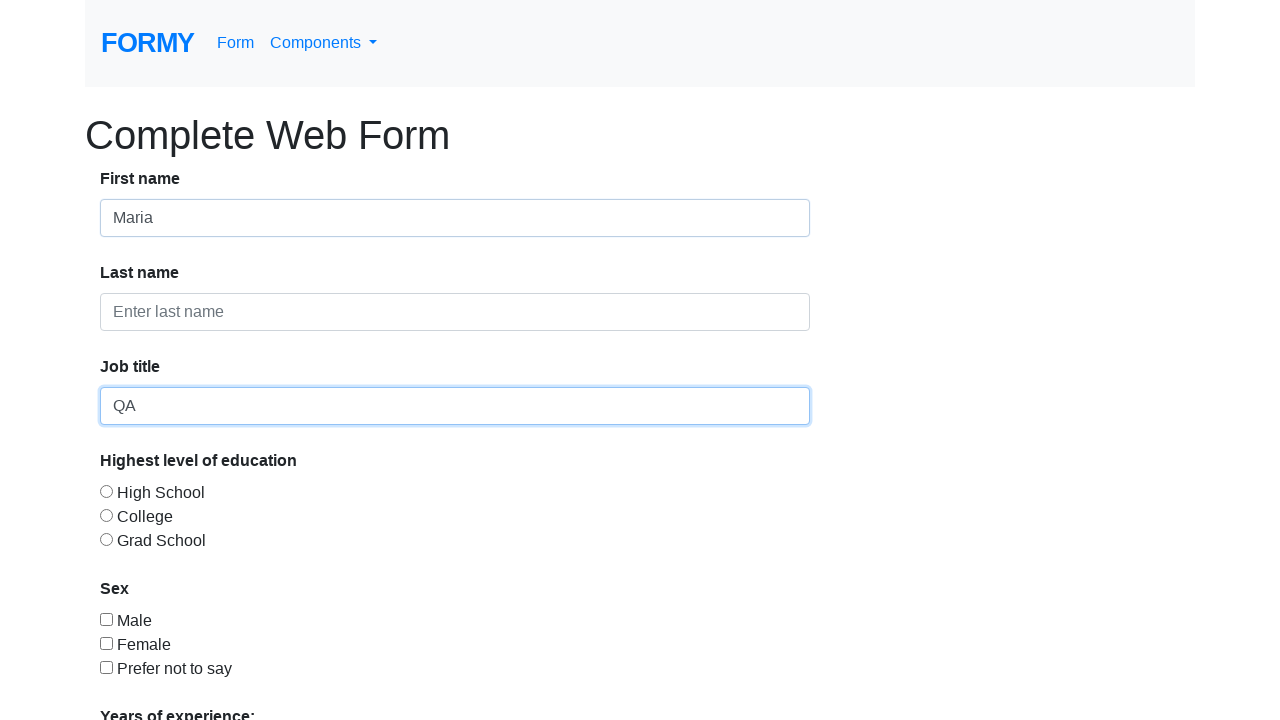

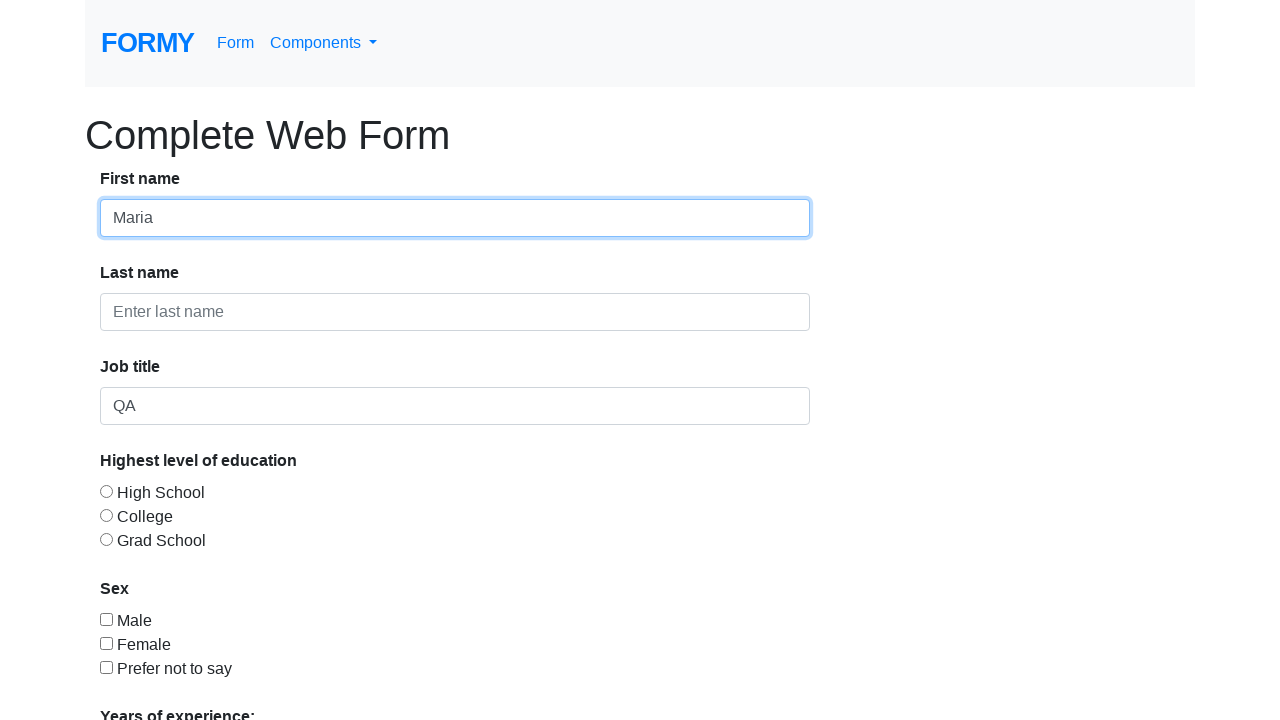